Tests that Clear completed button is hidden when there are no completed items

Starting URL: https://demo.playwright.dev/todomvc

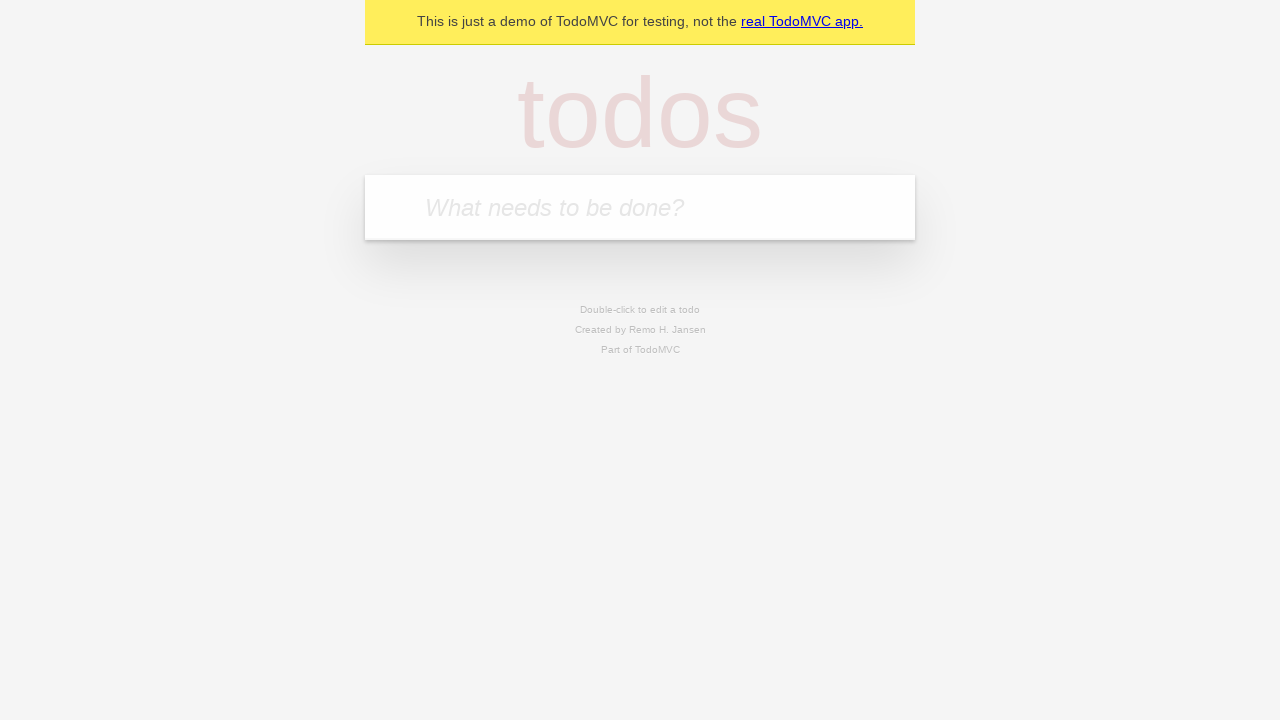

Navigated to TodoMVC demo page
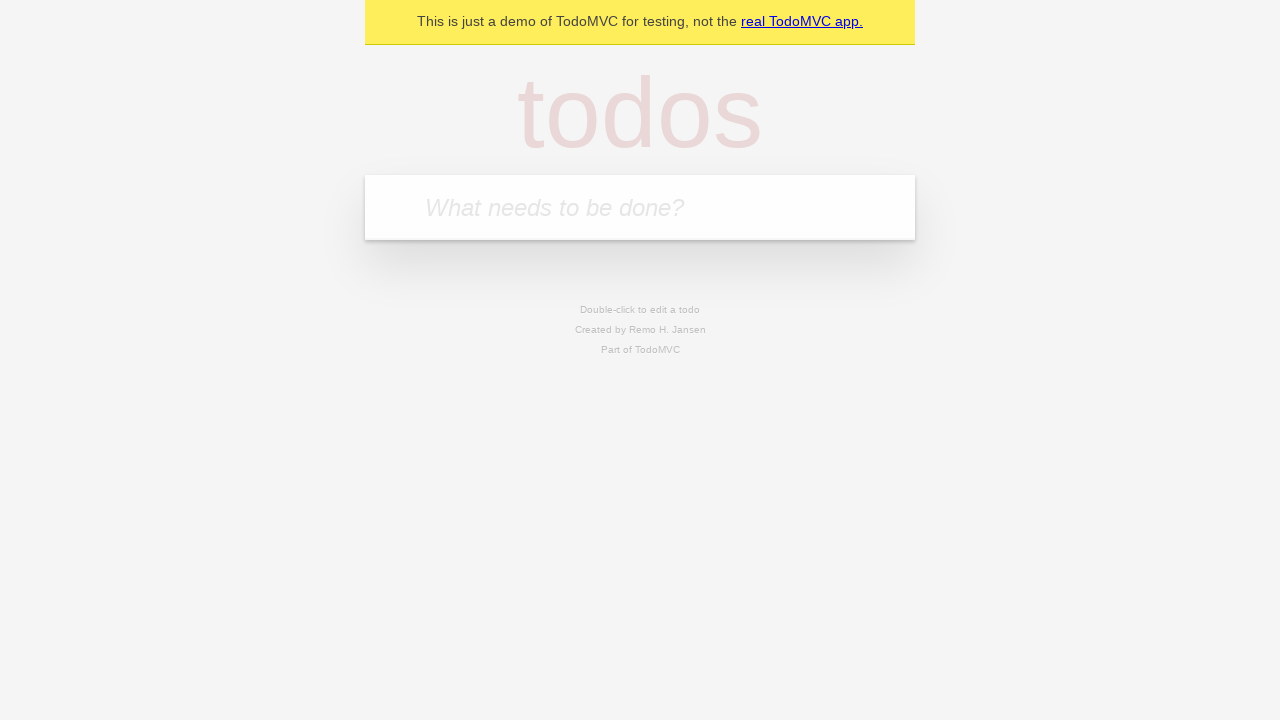

Located the todo input field
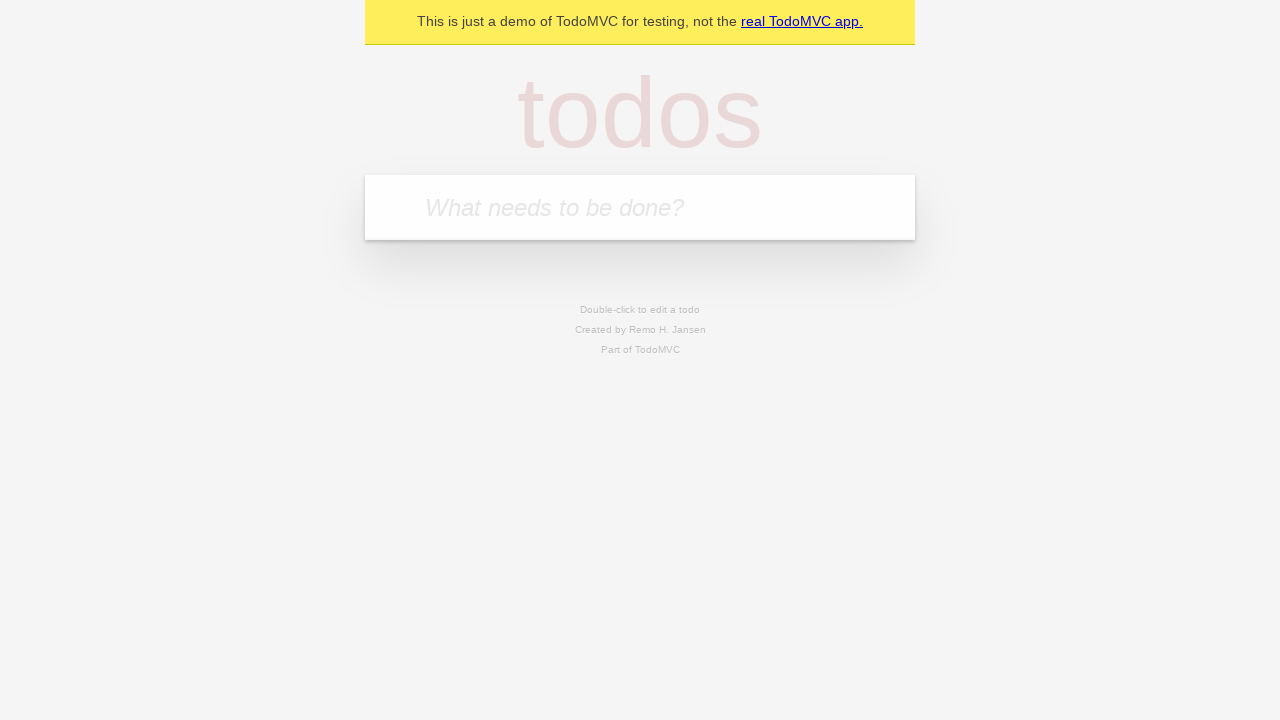

Filled todo input with 'buy some cheese' on internal:attr=[placeholder="What needs to be done?"i]
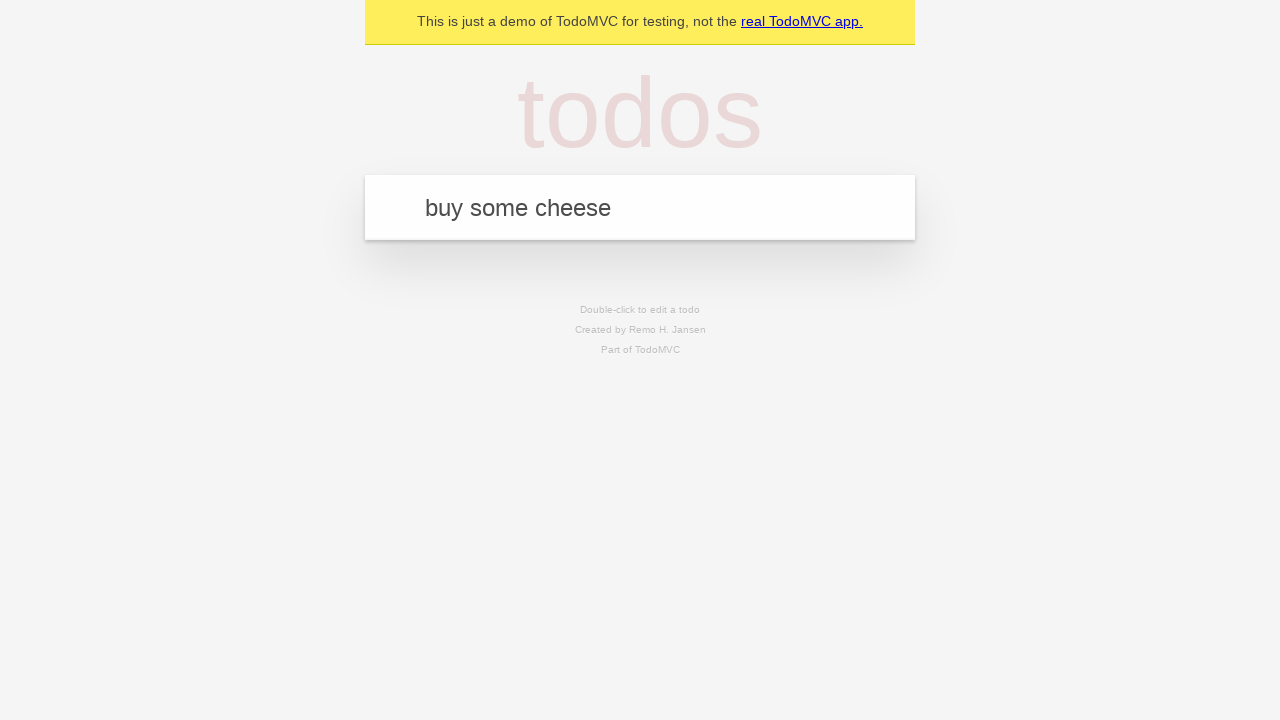

Created todo item 'buy some cheese' on internal:attr=[placeholder="What needs to be done?"i]
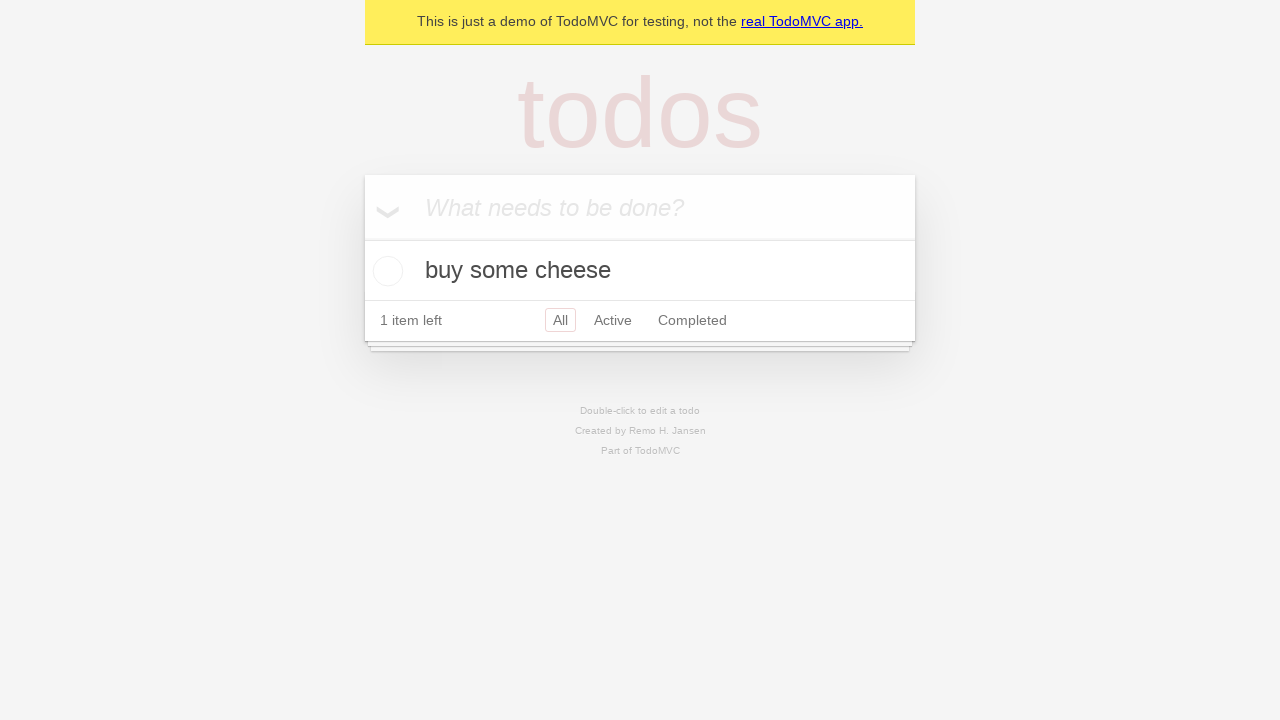

Filled todo input with 'feed the cat' on internal:attr=[placeholder="What needs to be done?"i]
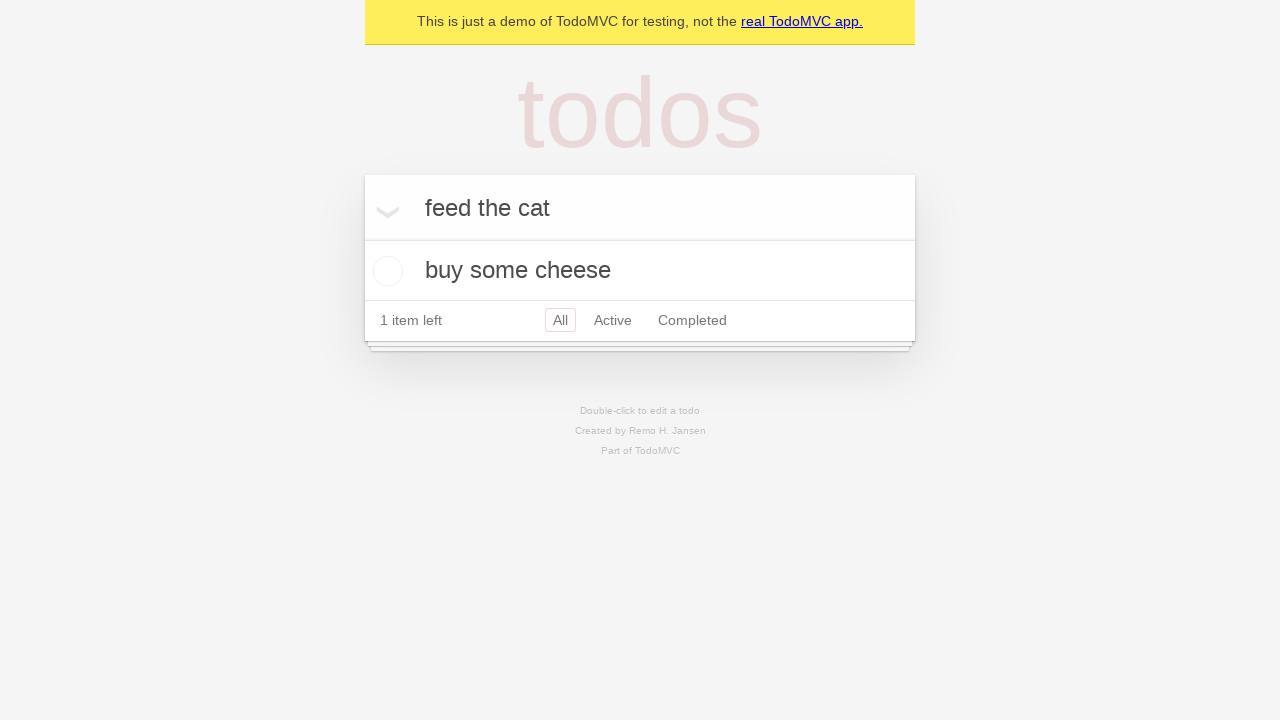

Created todo item 'feed the cat' on internal:attr=[placeholder="What needs to be done?"i]
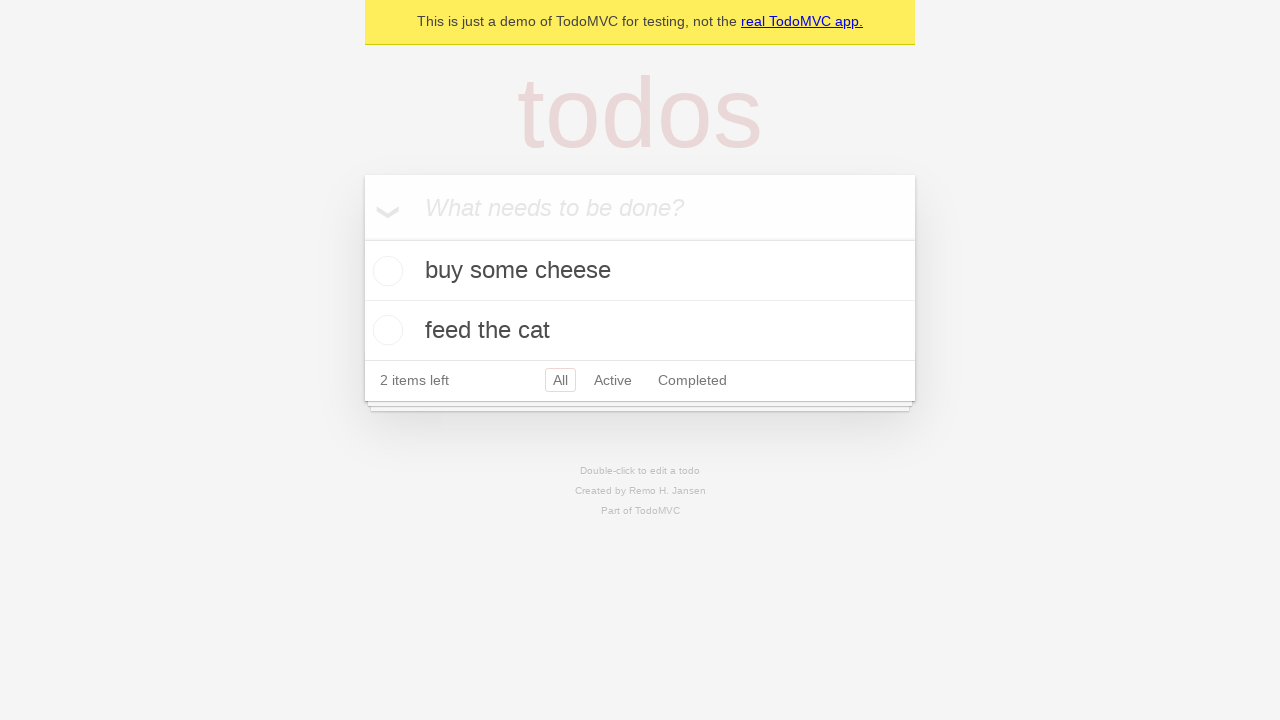

Filled todo input with 'book a doctors appointment' on internal:attr=[placeholder="What needs to be done?"i]
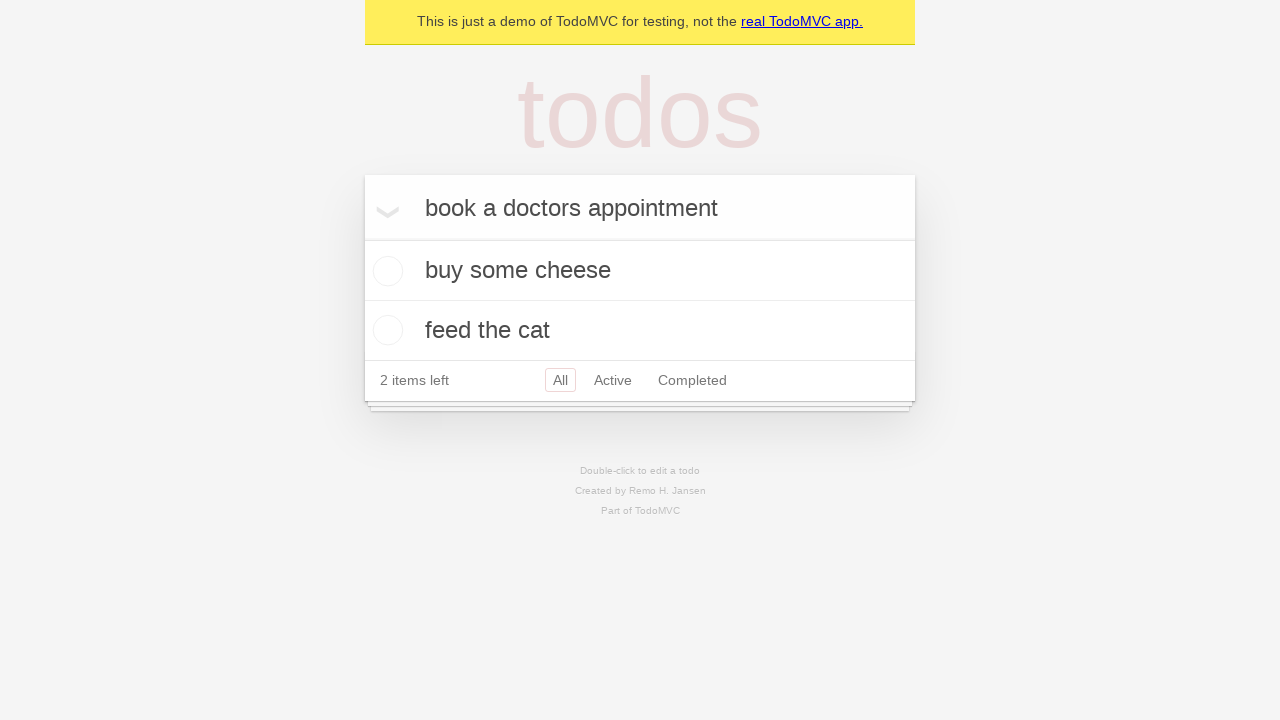

Created todo item 'book a doctors appointment' on internal:attr=[placeholder="What needs to be done?"i]
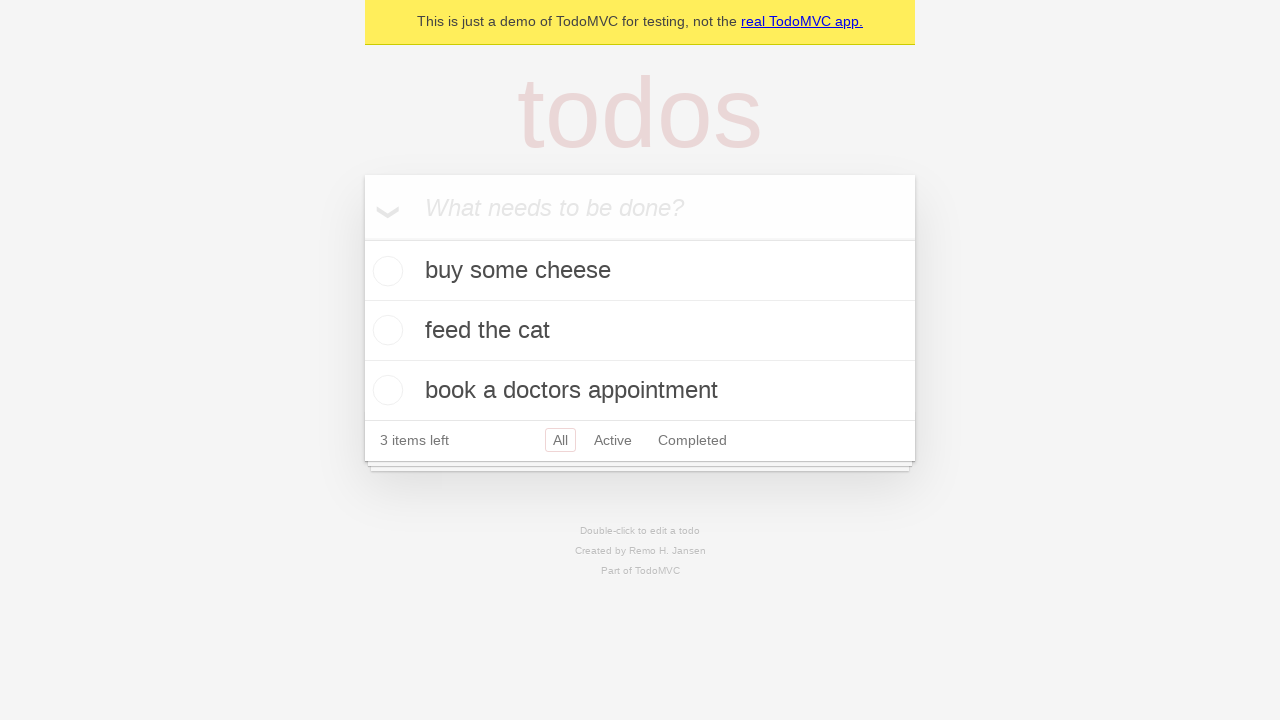

Checked the first todo item as completed at (385, 271) on .todo-list li .toggle >> nth=0
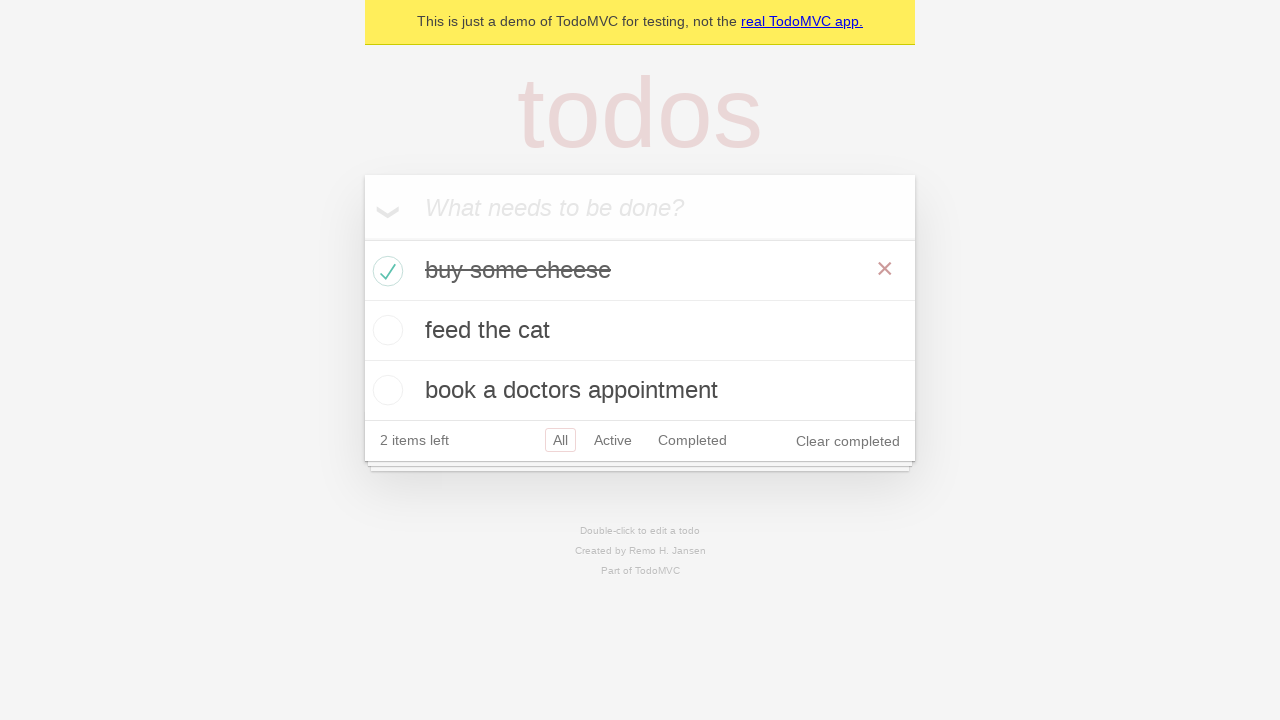

Clicked 'Clear completed' button at (848, 441) on internal:role=button[name="Clear completed"i]
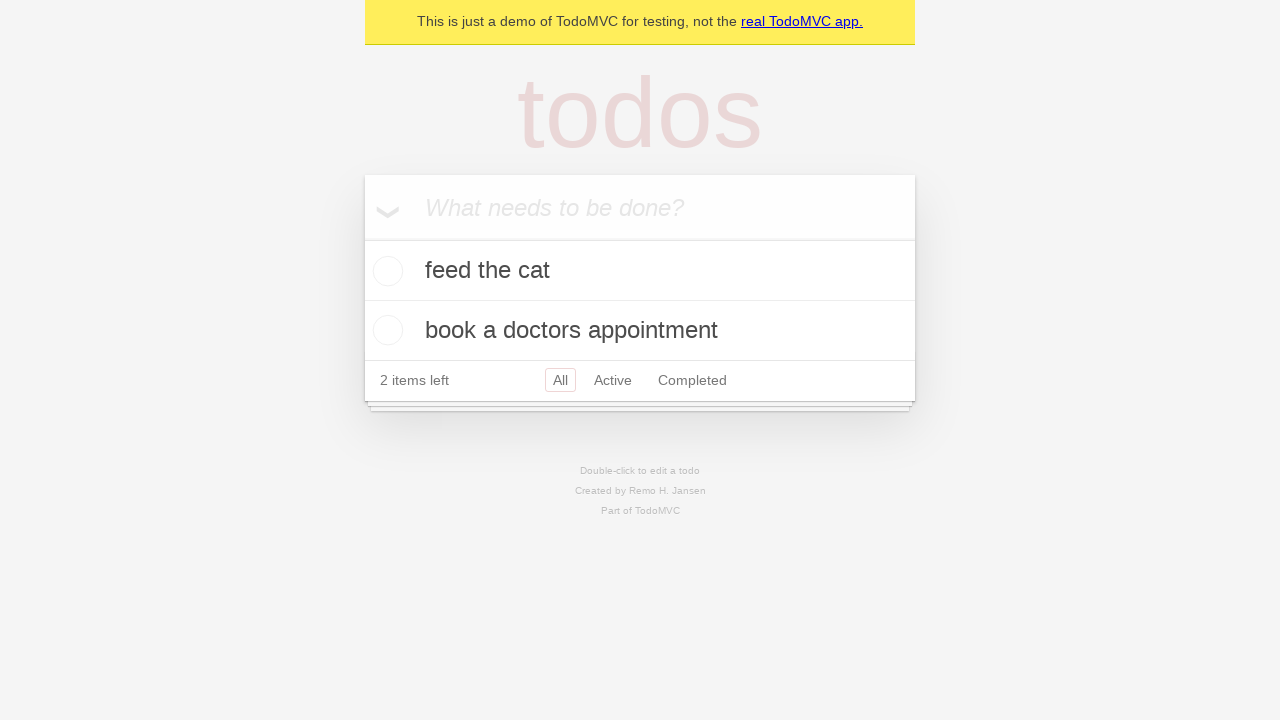

Waited 300ms for 'Clear completed' button to disappear
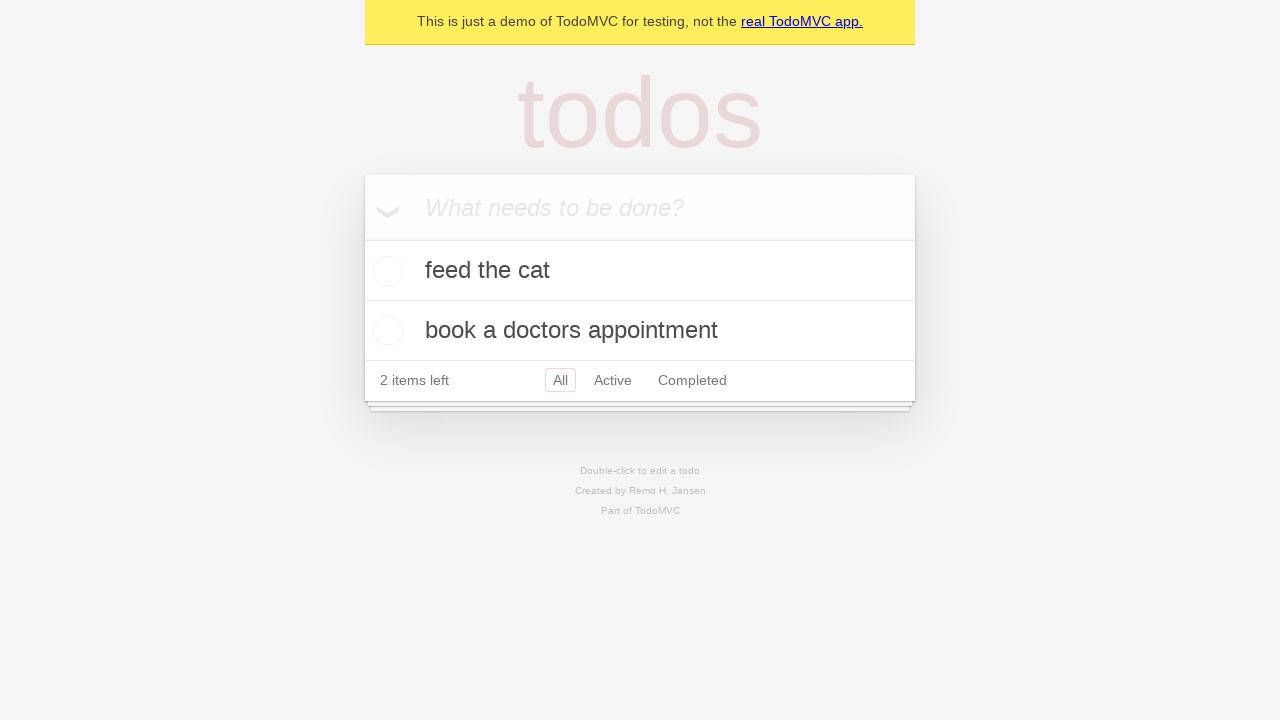

Verified 'Clear completed' button is hidden when no items are completed
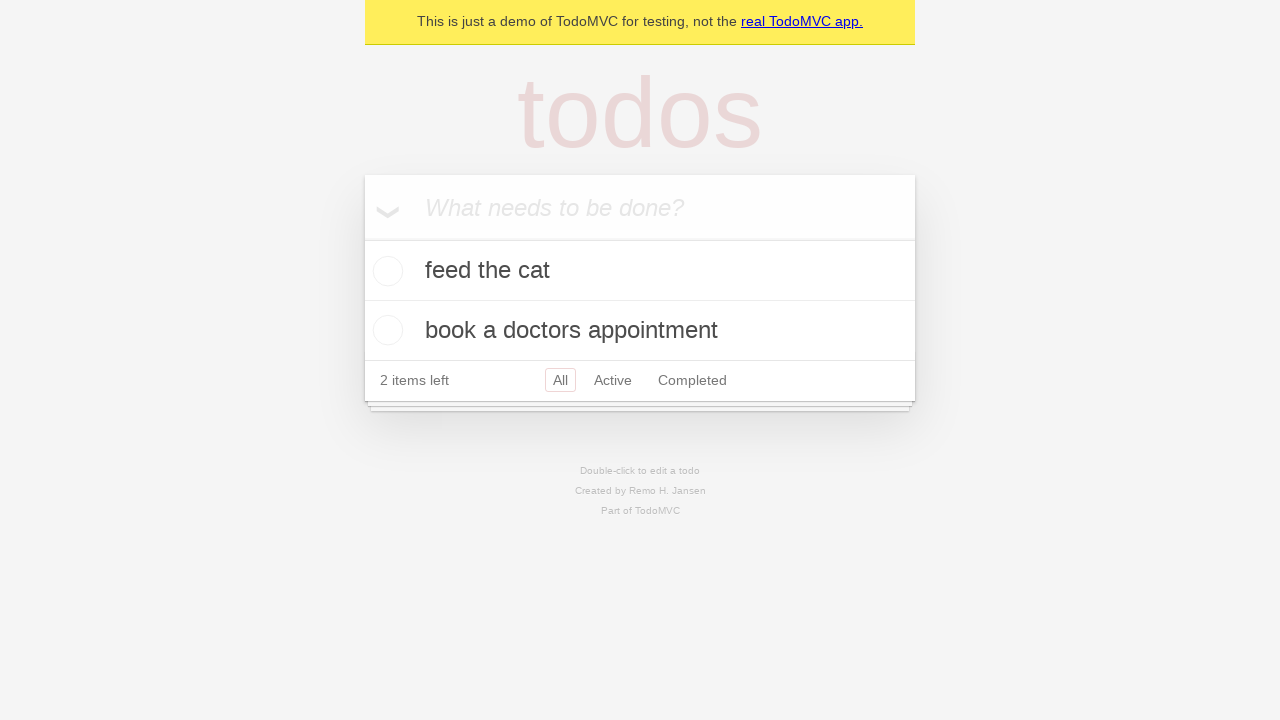

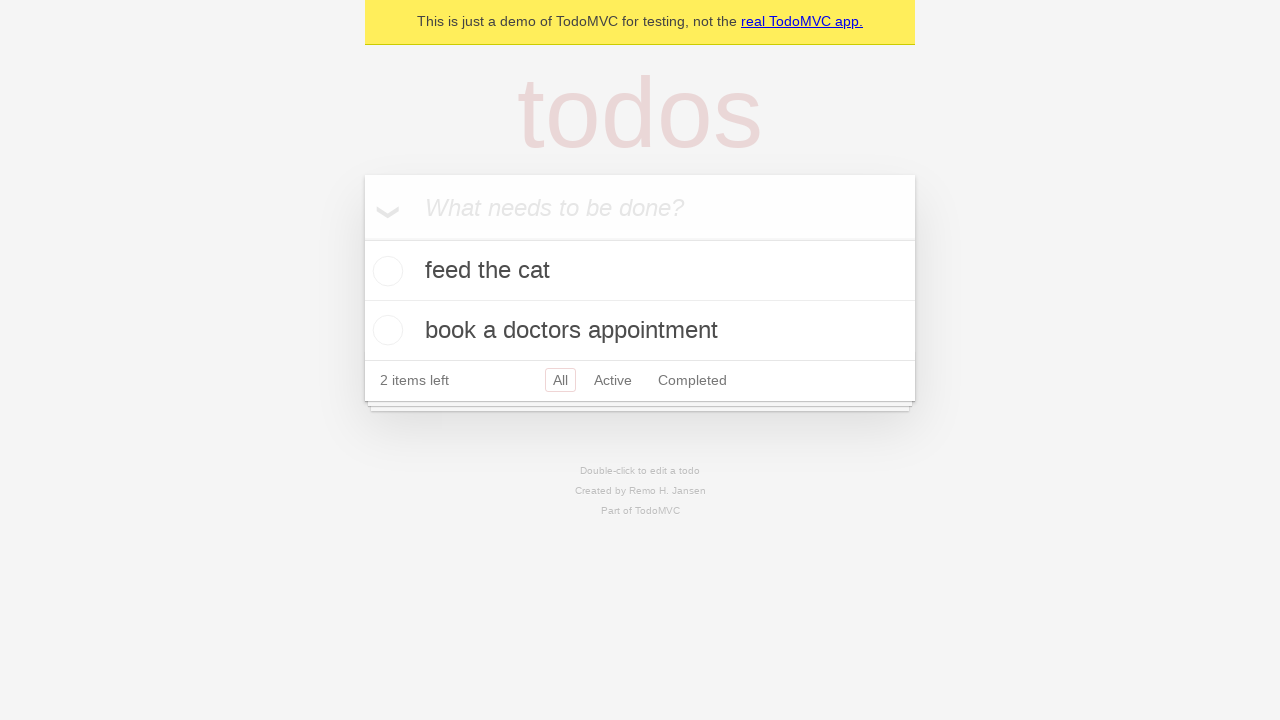